Navigates to the Practice Software Testing website and verifies the page loads successfully by waiting for the page to be ready.

Starting URL: https://practicesoftwaretesting.com/

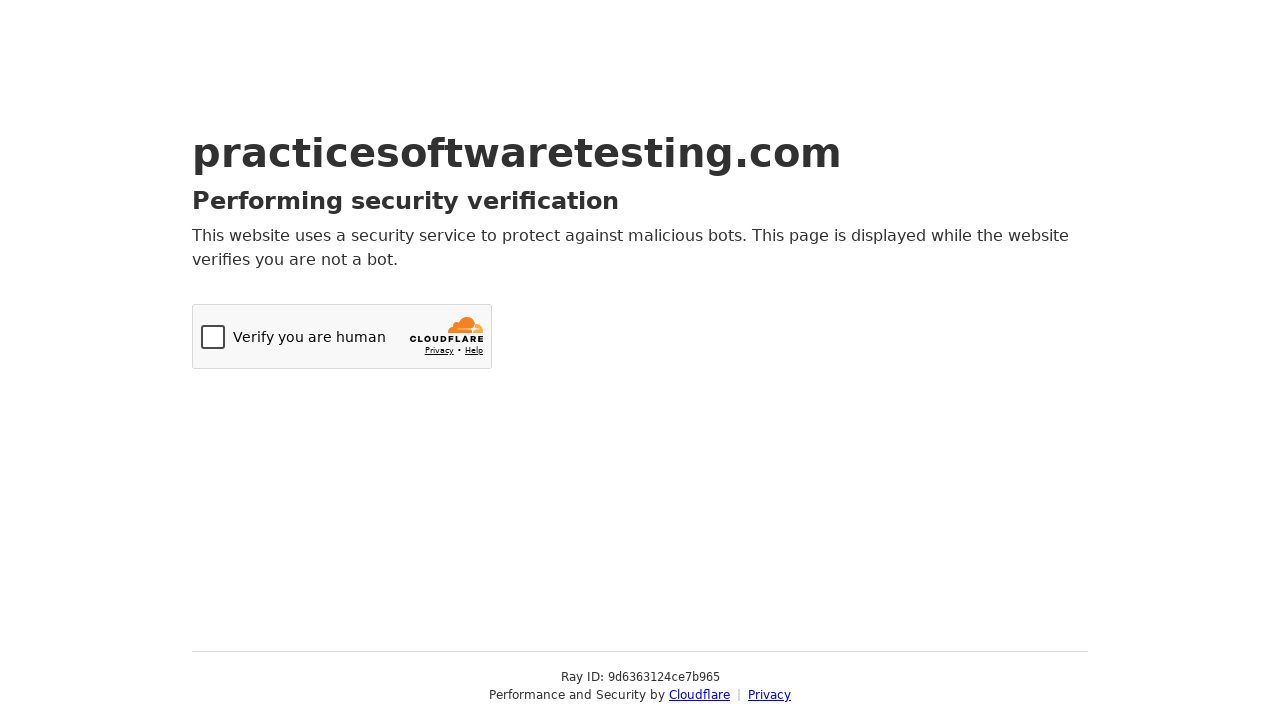

Navigated to Practice Software Testing website
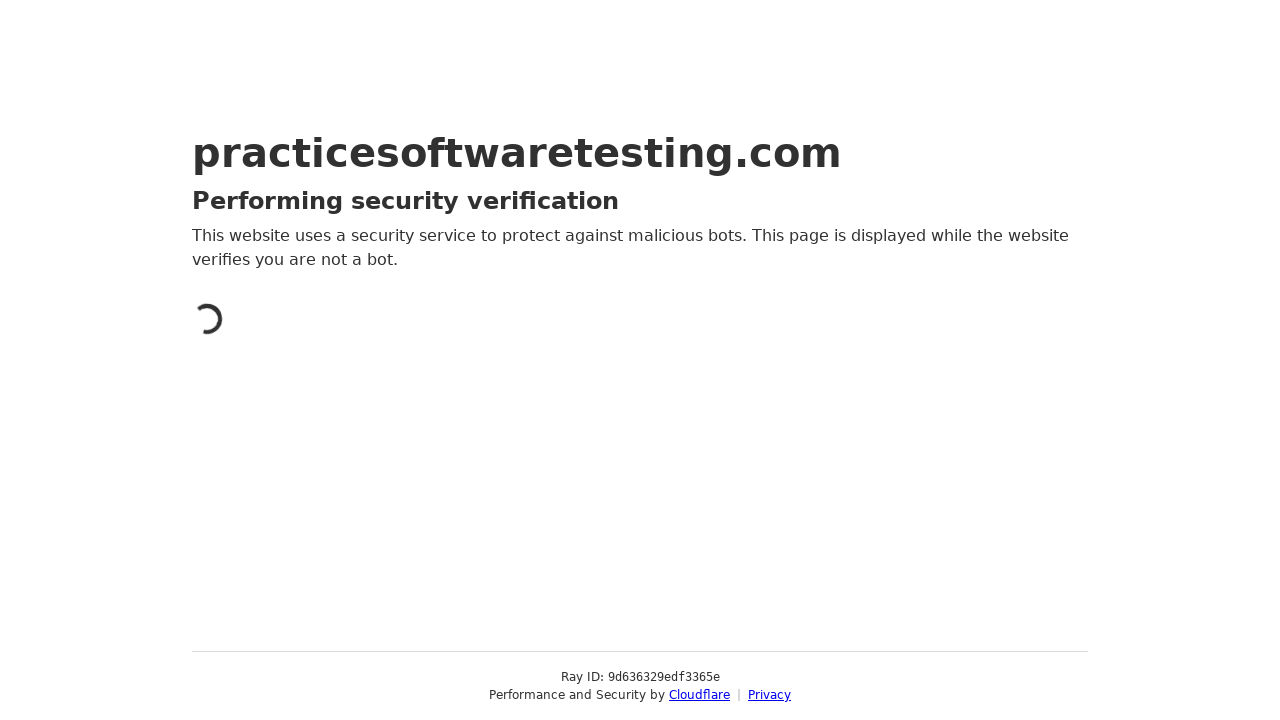

Page DOM content loaded
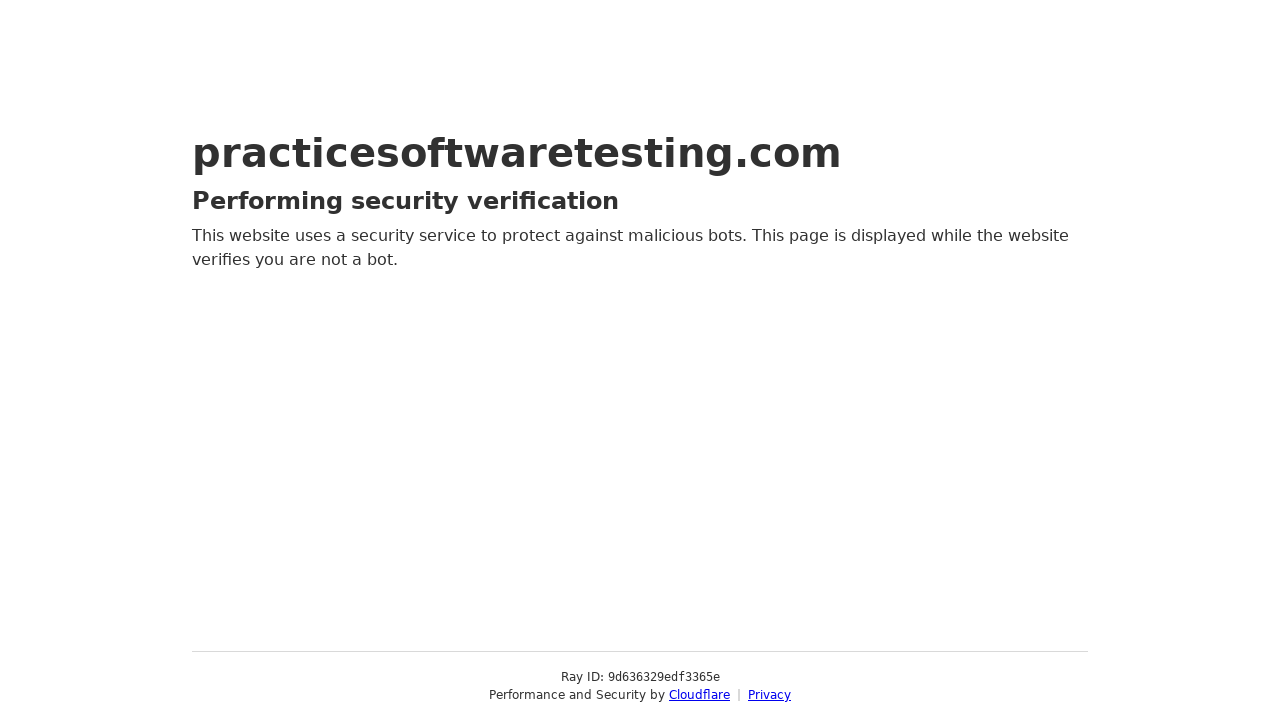

Body element is present and page loaded successfully
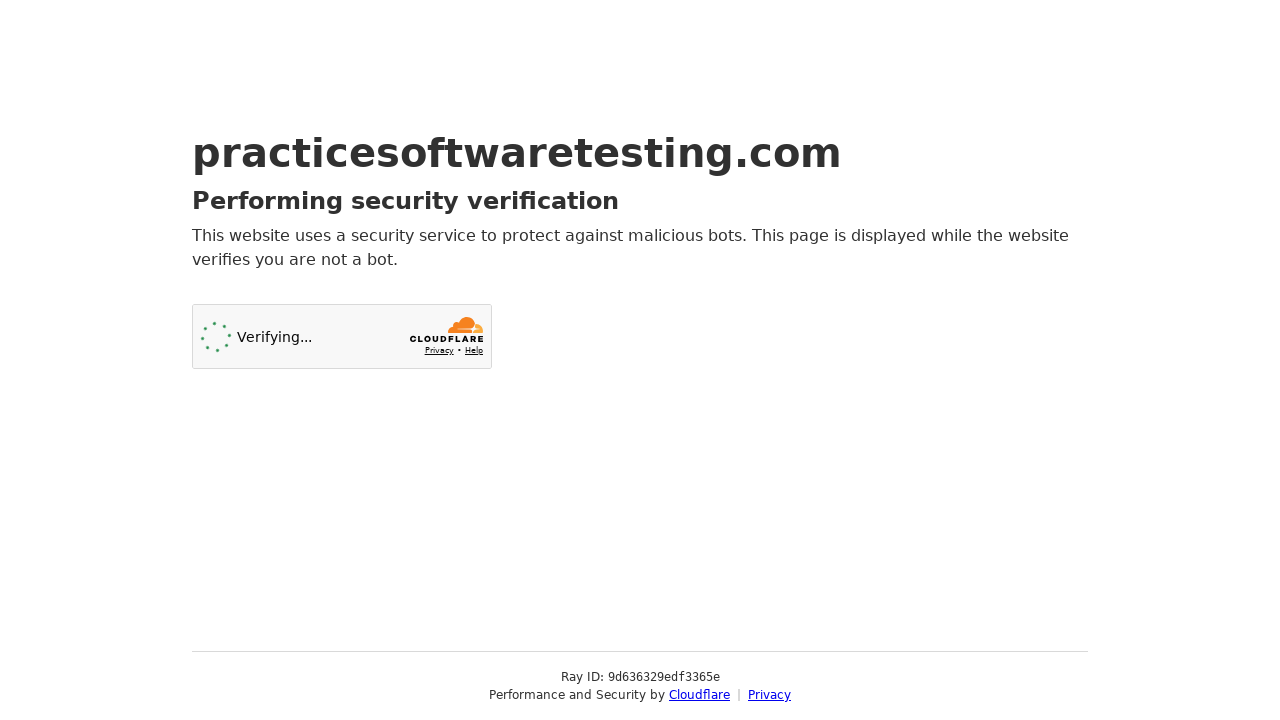

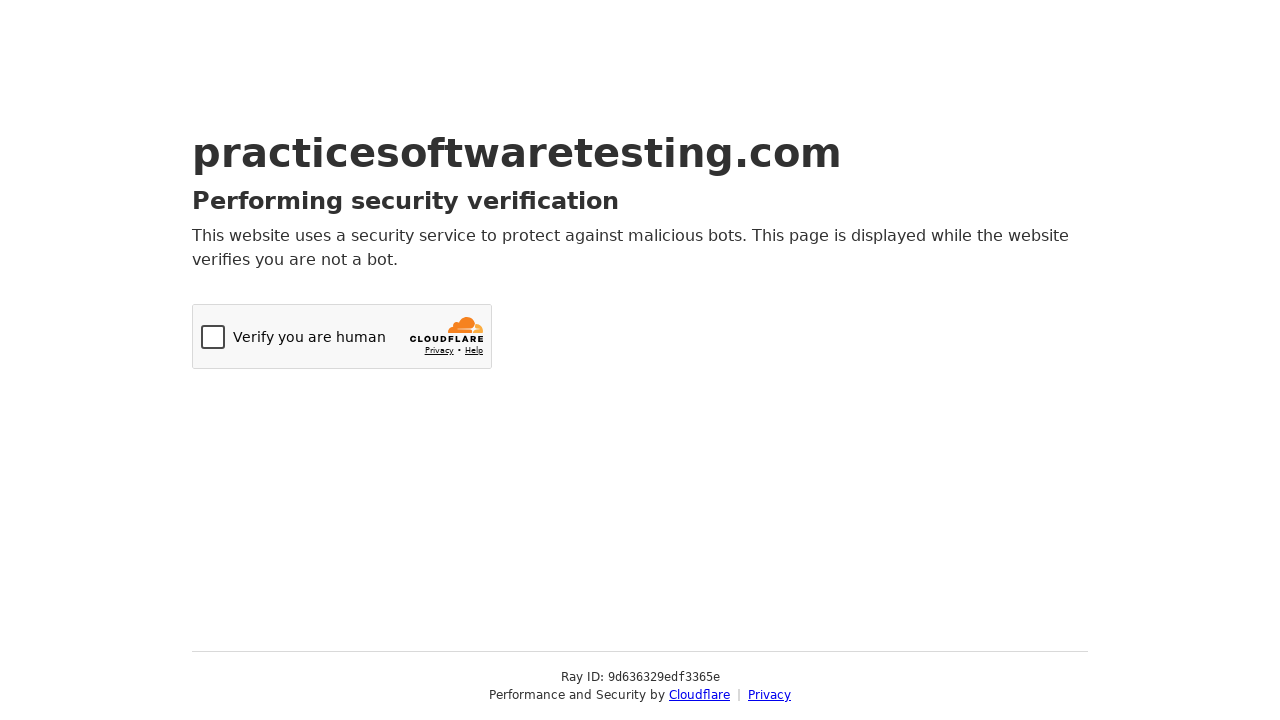